Tests scrolling the window and various scrollable elements to different positions

Starting URL: https://example.cypress.io/commands/actions

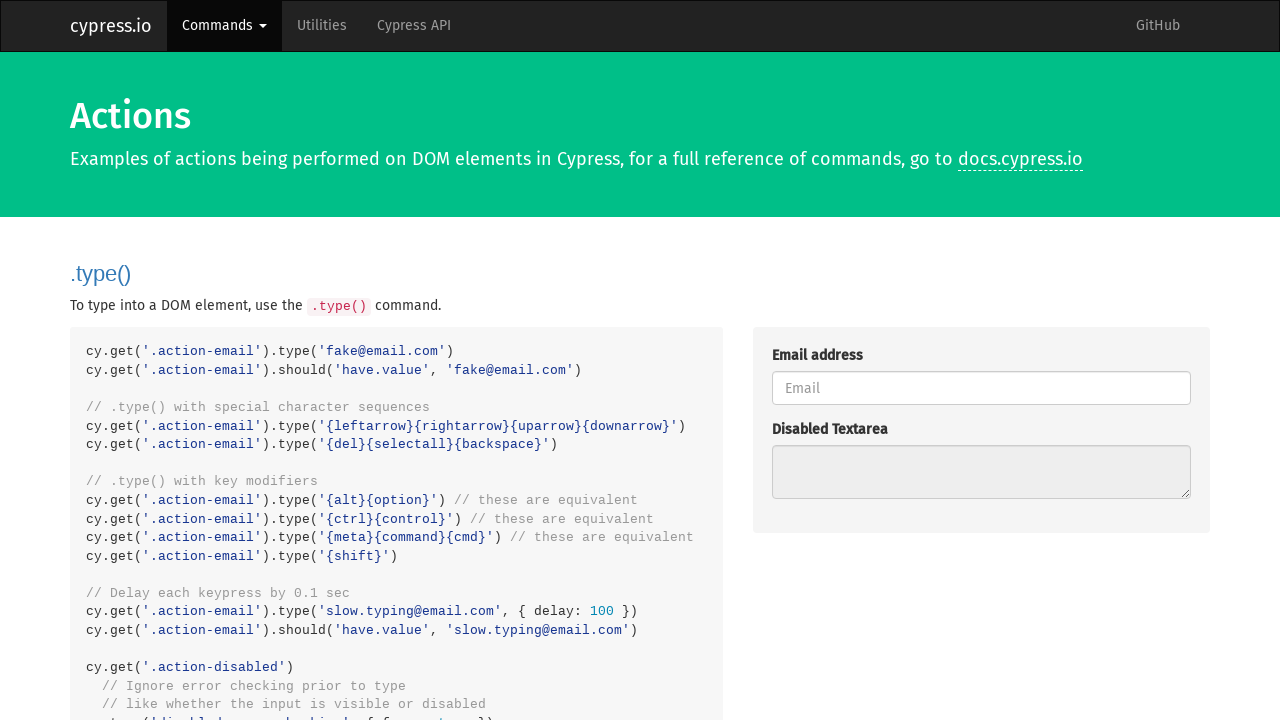

Scrolled window to bottom
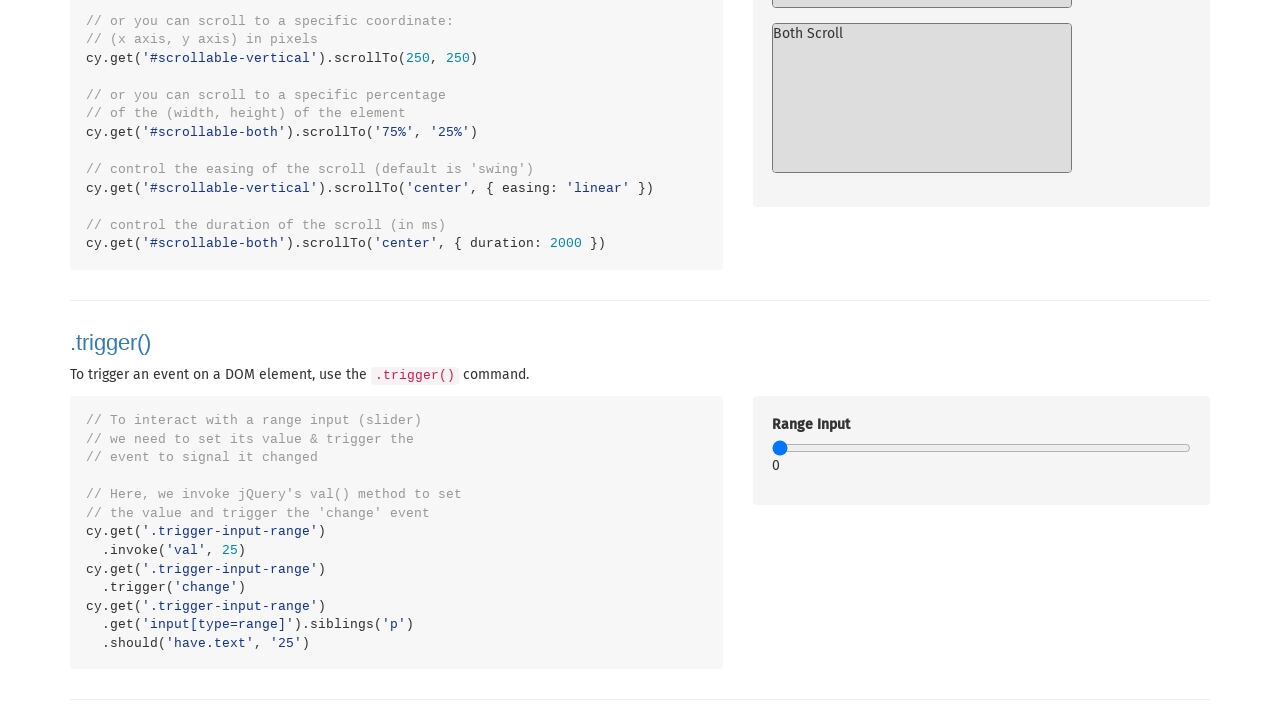

Scrolled horizontal element to the right
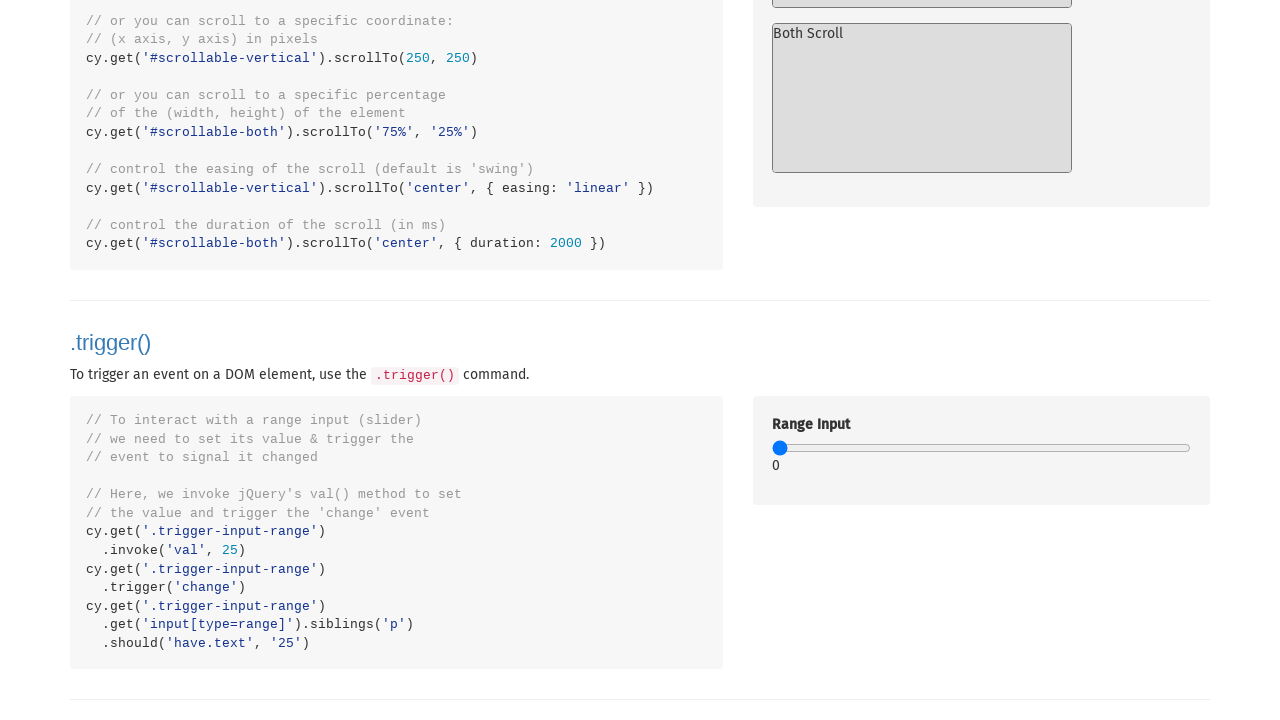

Scrolled vertical element to position (250, 250)
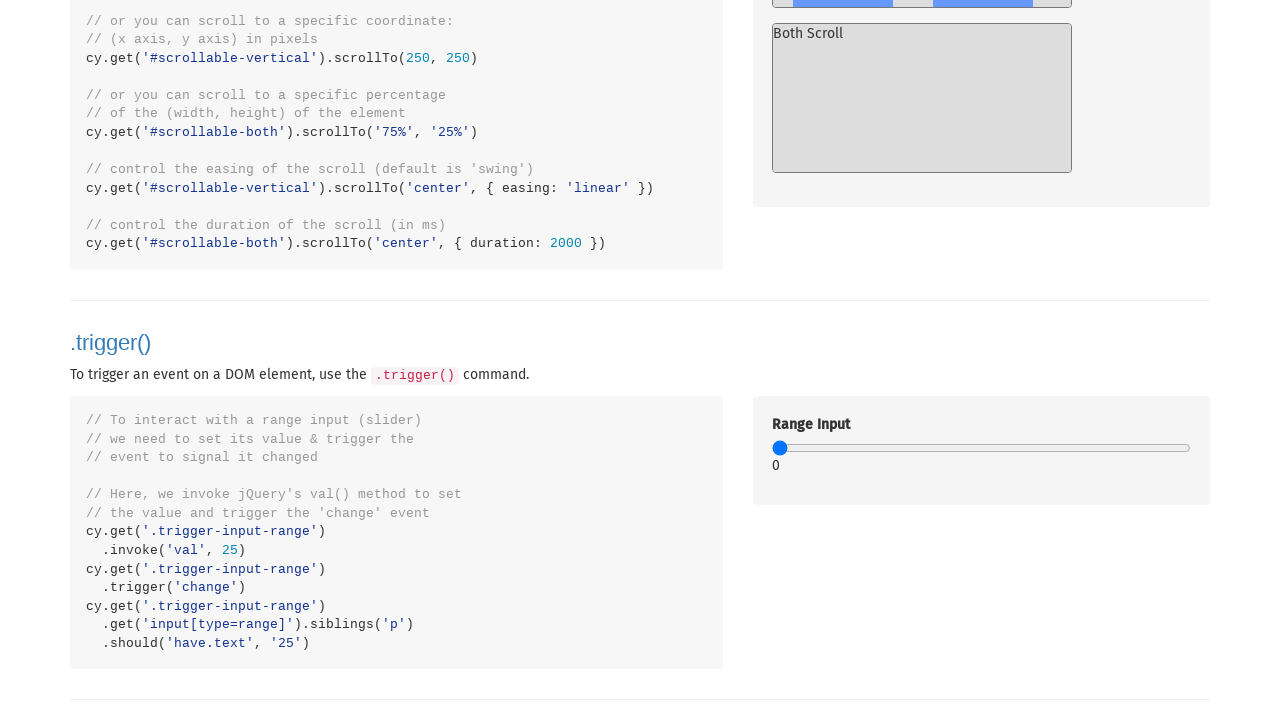

Scrolled both-direction element to 75% width and 25% height
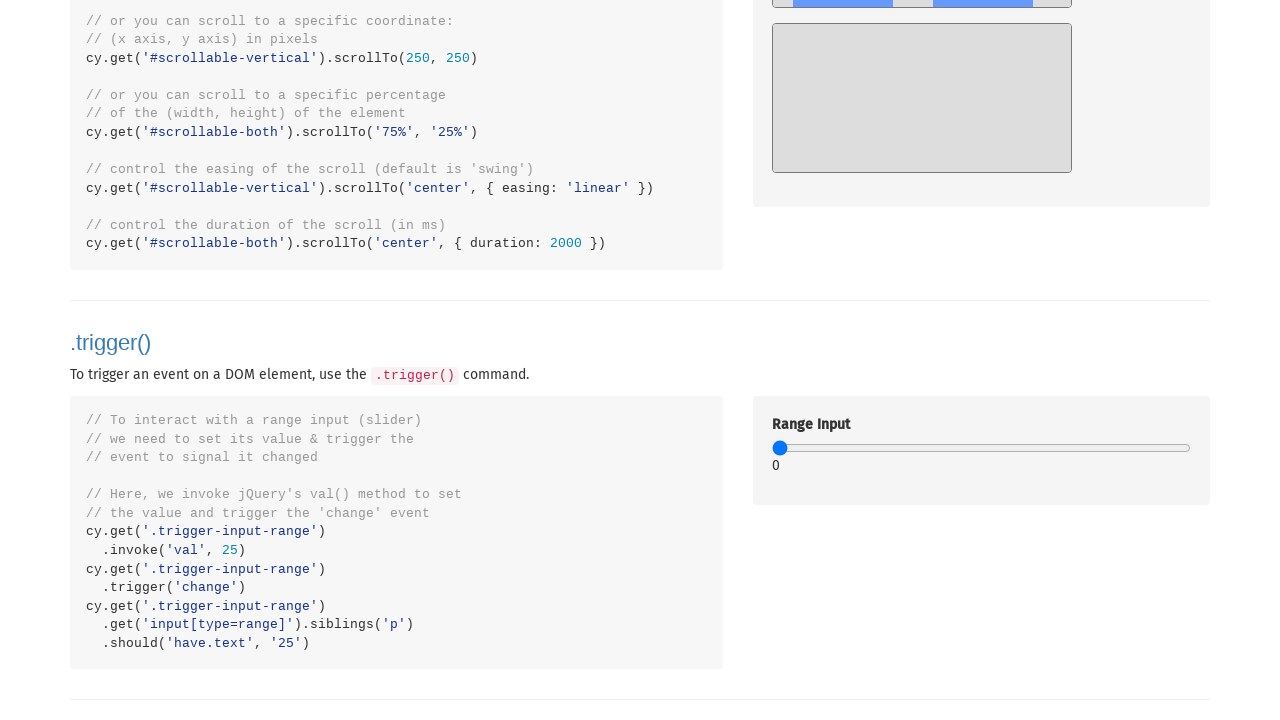

Smooth scrolled vertical element to center position
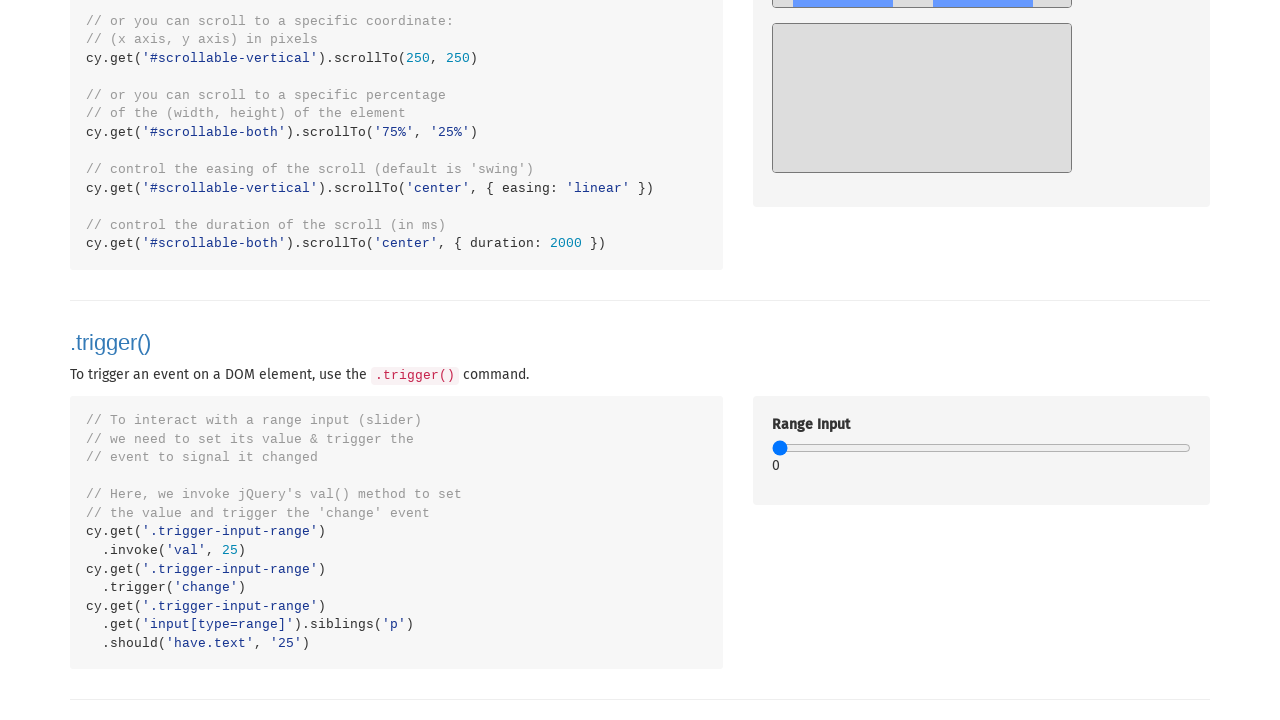

Smooth scrolled both-direction element to center position
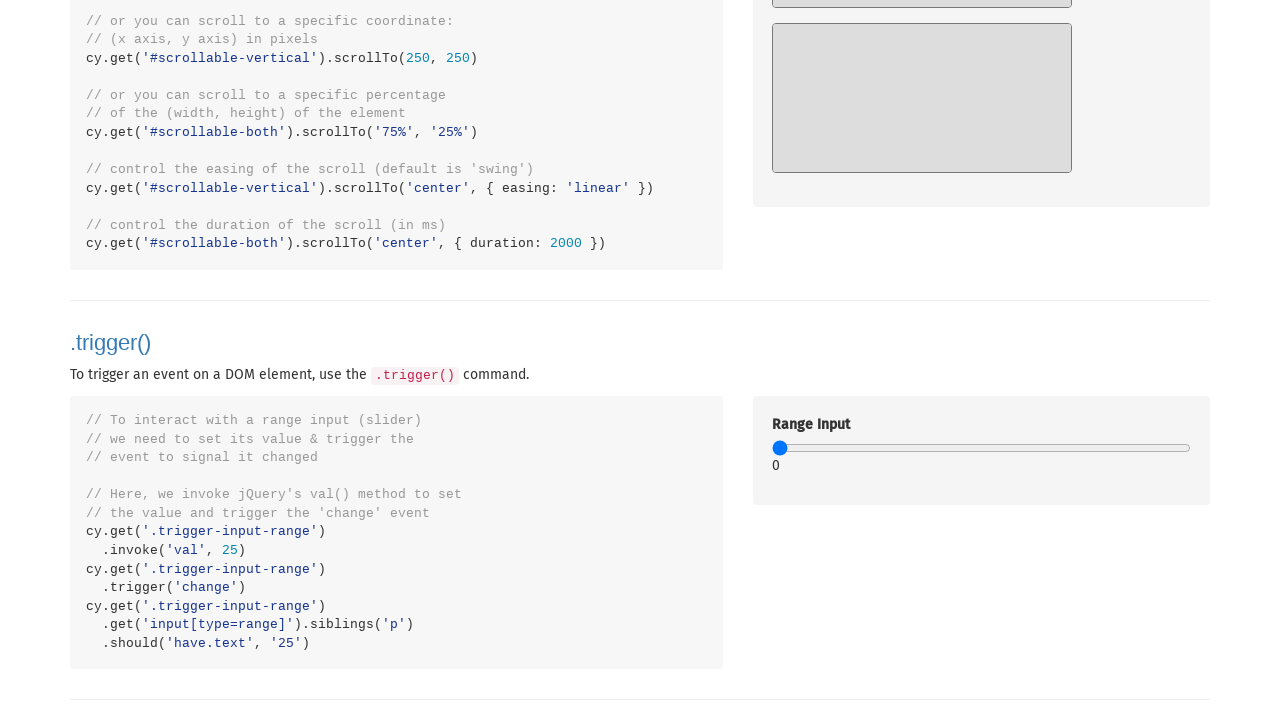

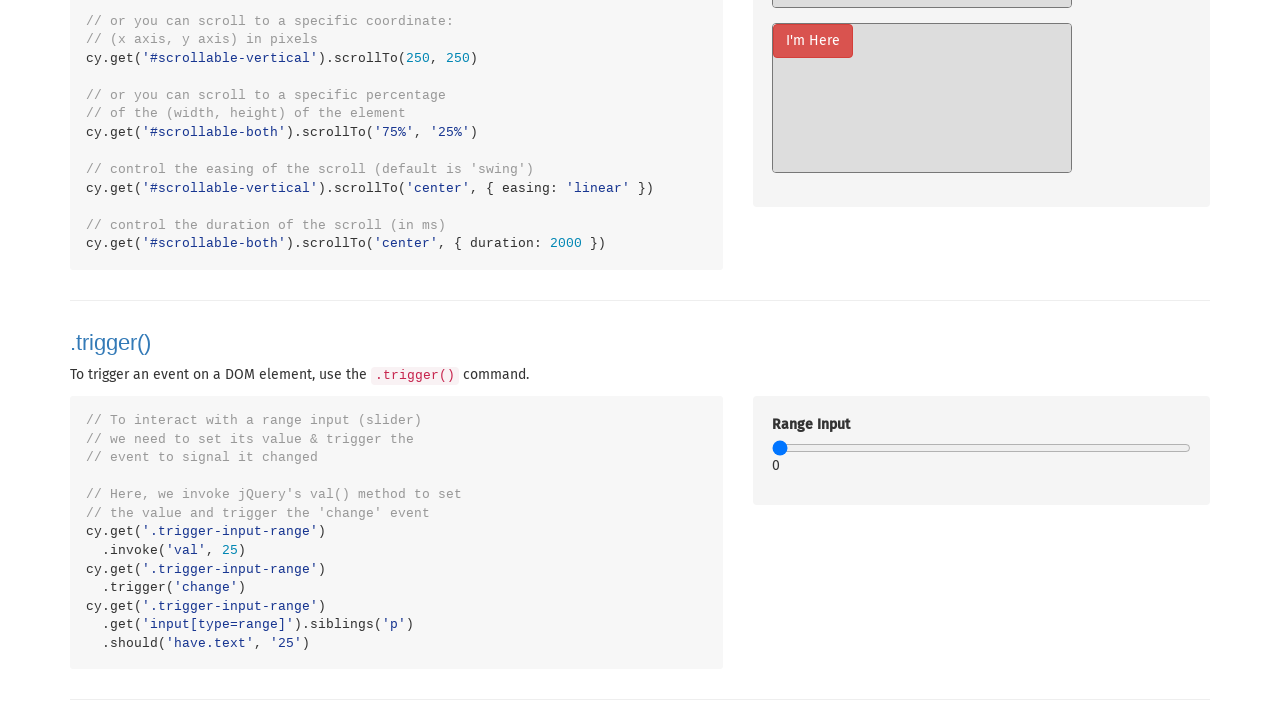